Demonstrates browser navigation methods by navigating between two websites and using back, forward, and refresh commands to test navigation functionality.

Starting URL: https://www.redbus.in/

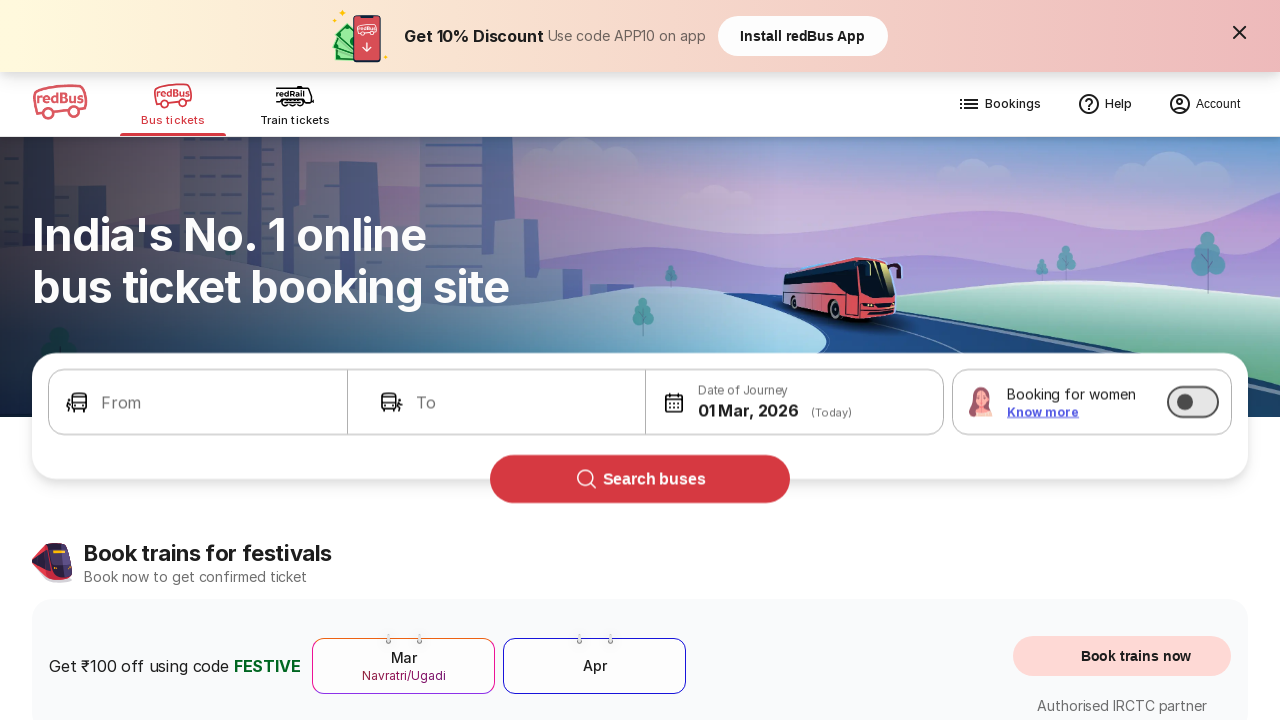

Navigated to login.live.com
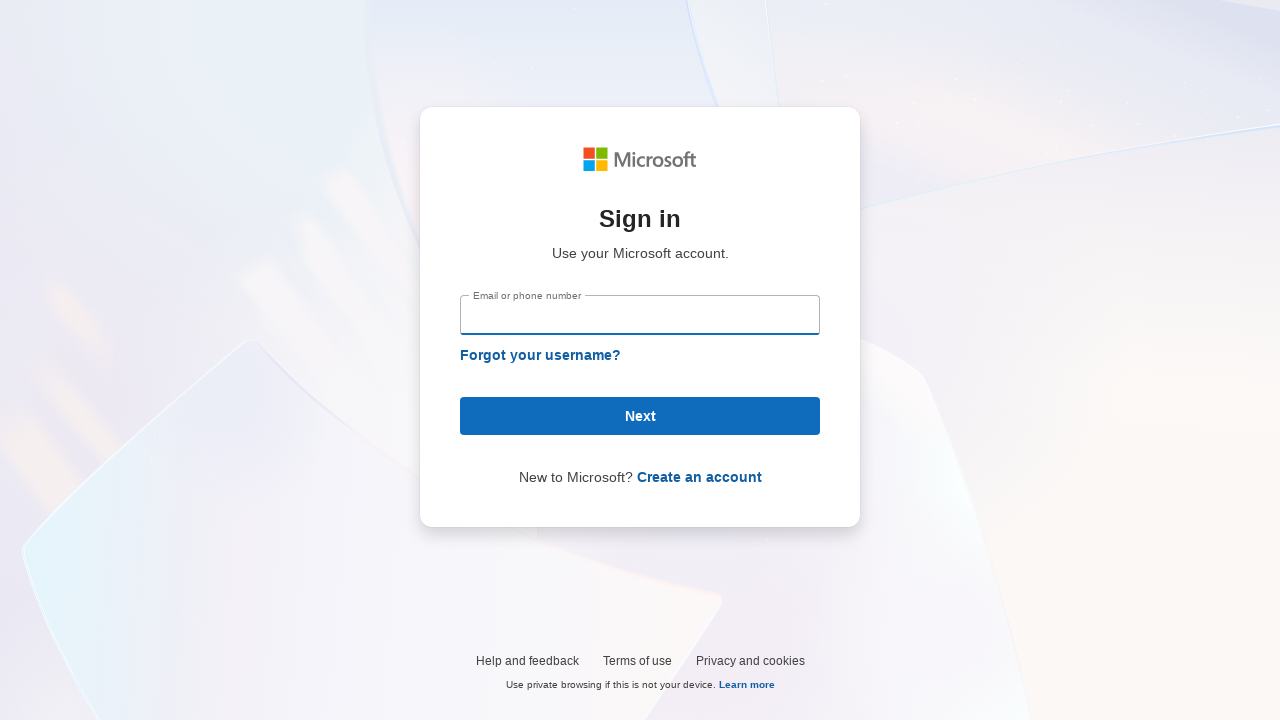

Login.live.com page loaded with domcontentloaded state
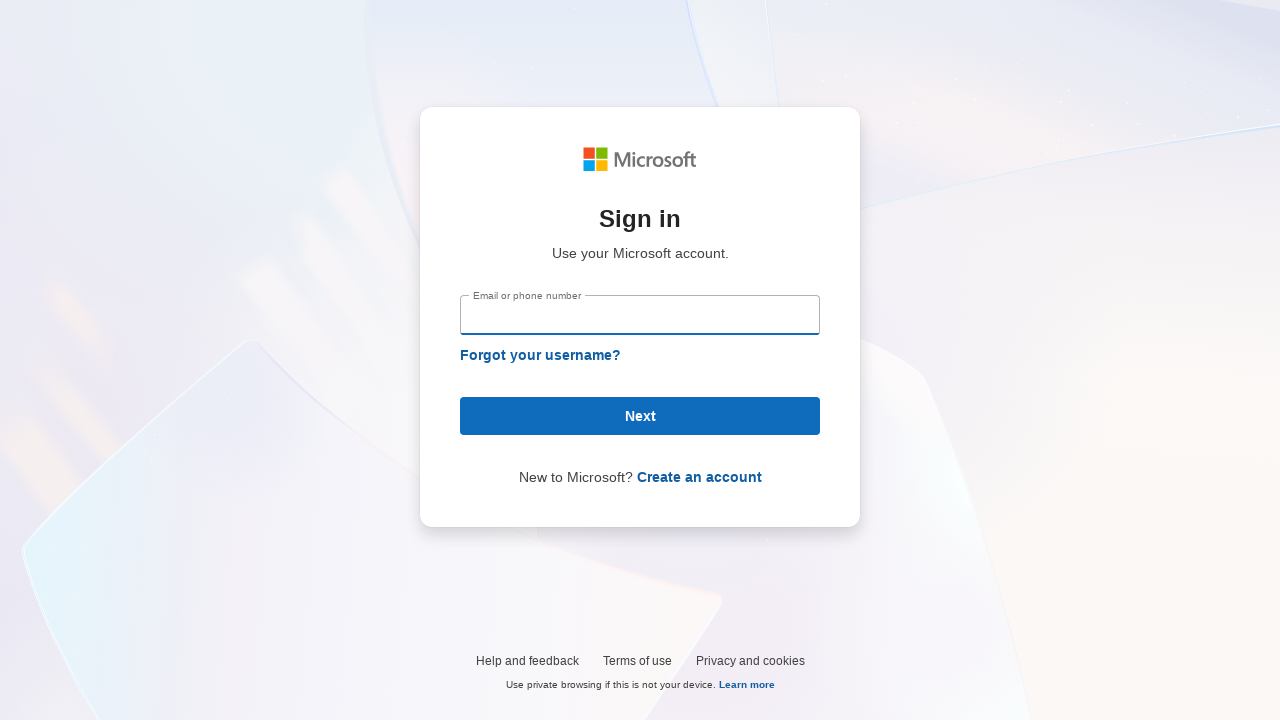

Navigated back to redbus.in using browser back button
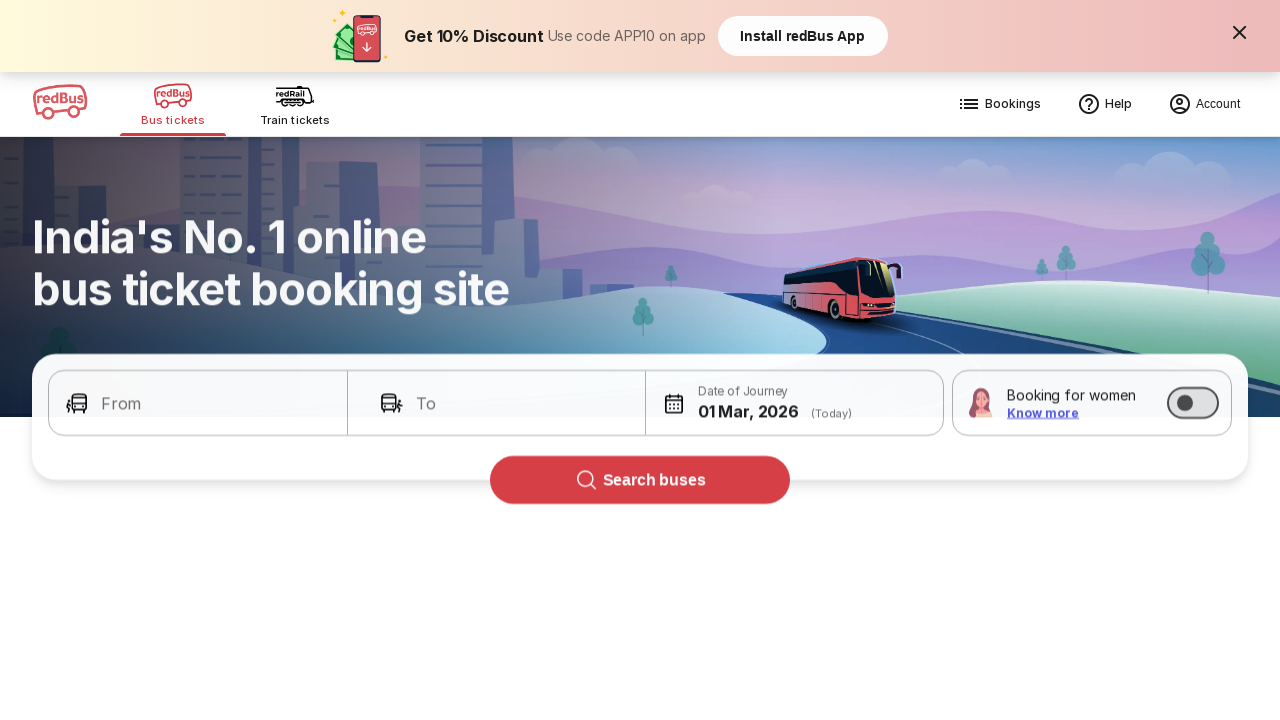

Redbus.in page loaded with domcontentloaded state
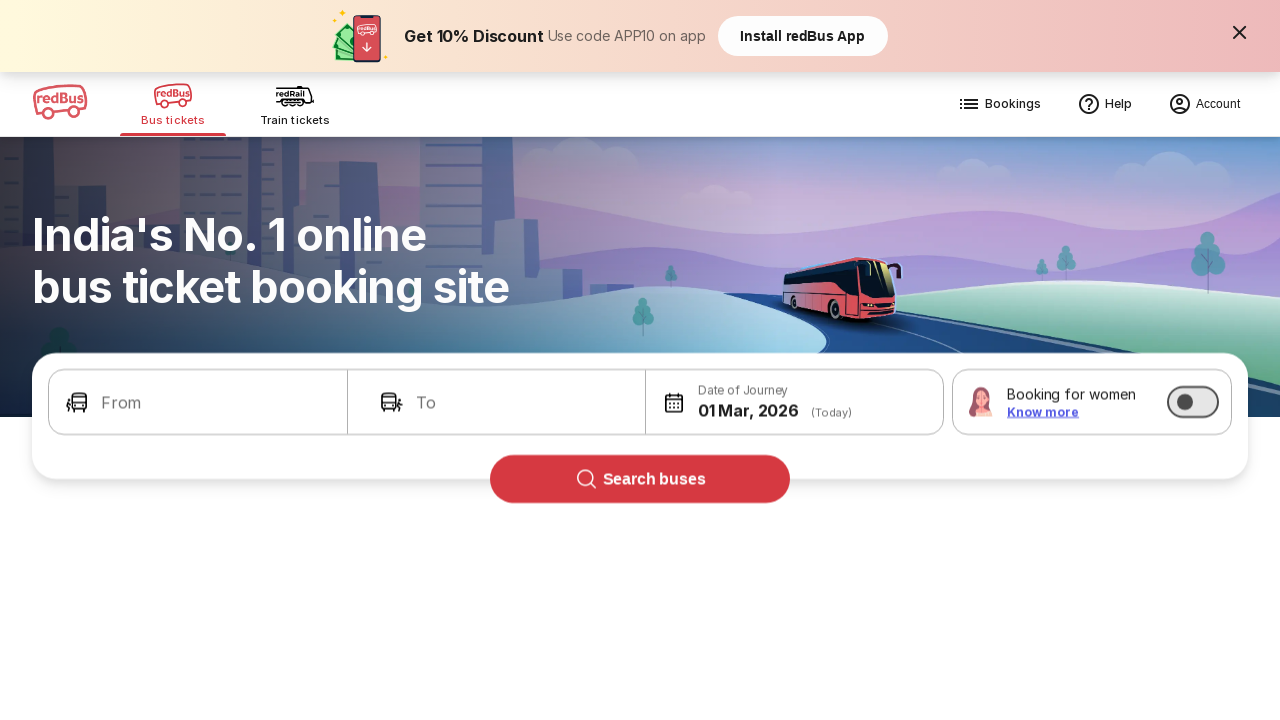

Navigated forward to login.live.com using browser forward button
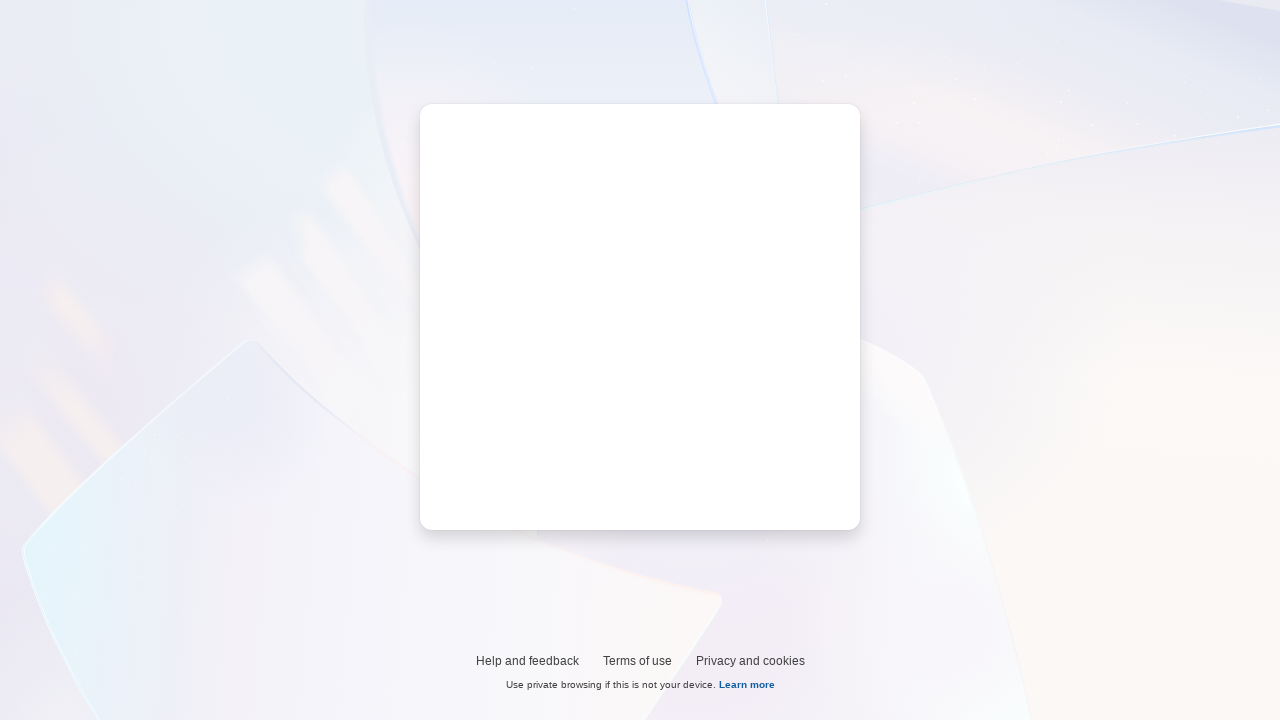

Login.live.com page loaded with domcontentloaded state
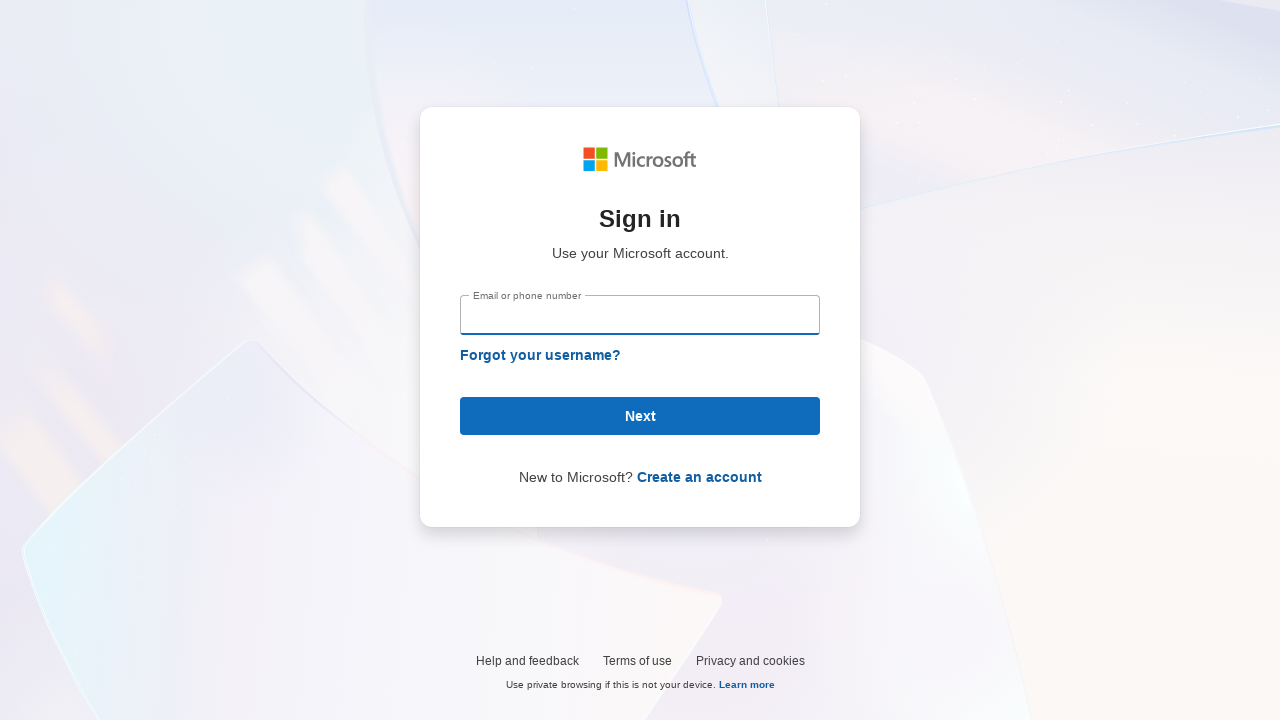

Refreshed the current page
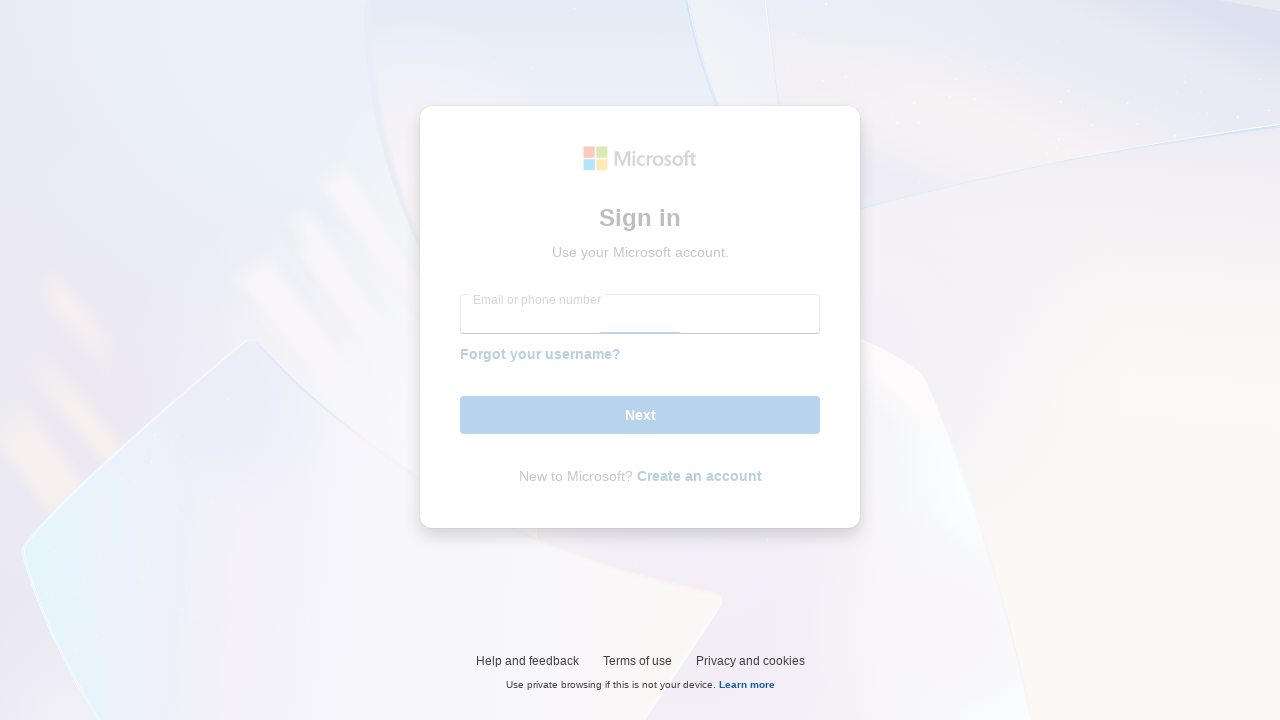

Page loaded with domcontentloaded state after refresh
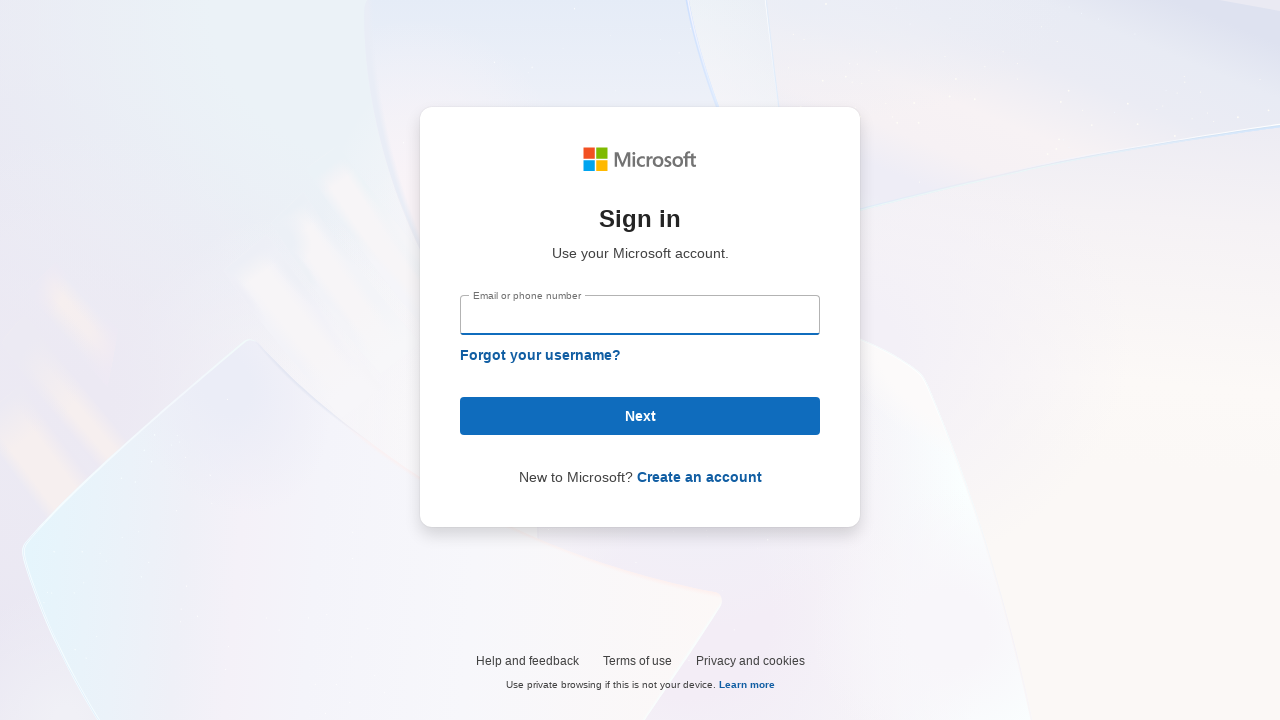

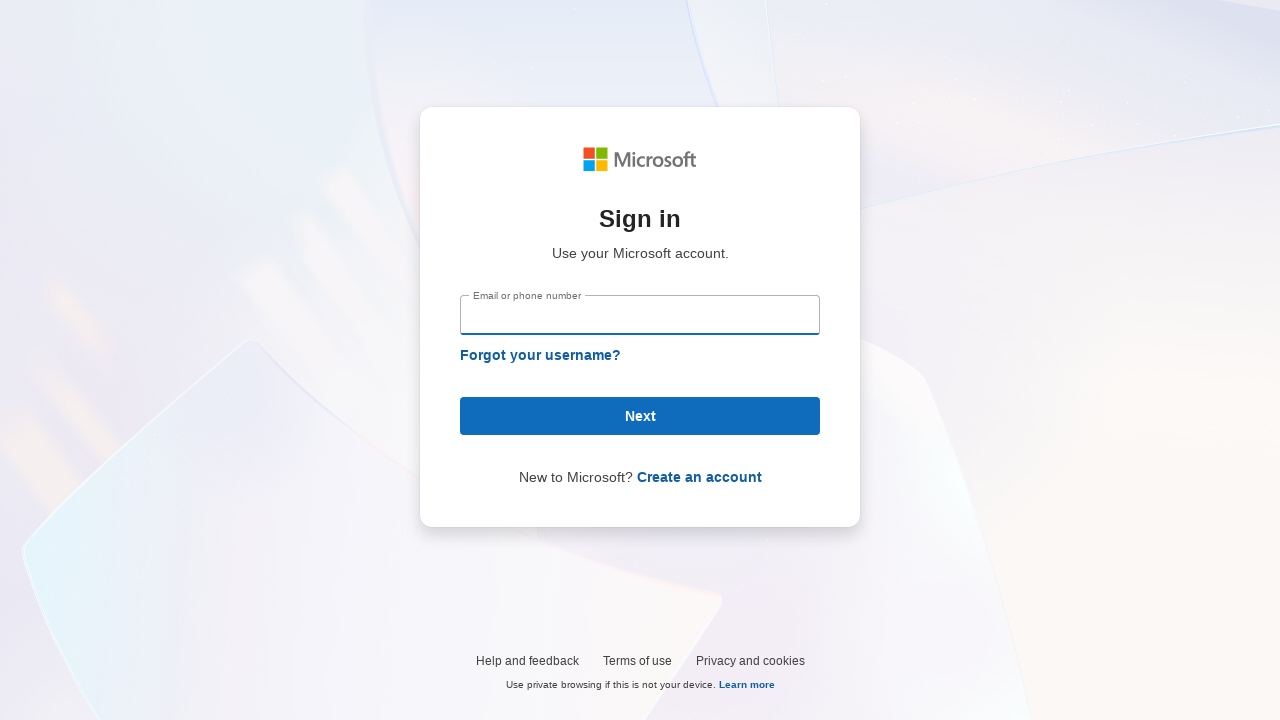